Tests jQuery UI custom dropdown by selecting an item from a selectmenu and verifying the selection is displayed

Starting URL: http://jqueryui.com/resources/demos/selectmenu/default.html

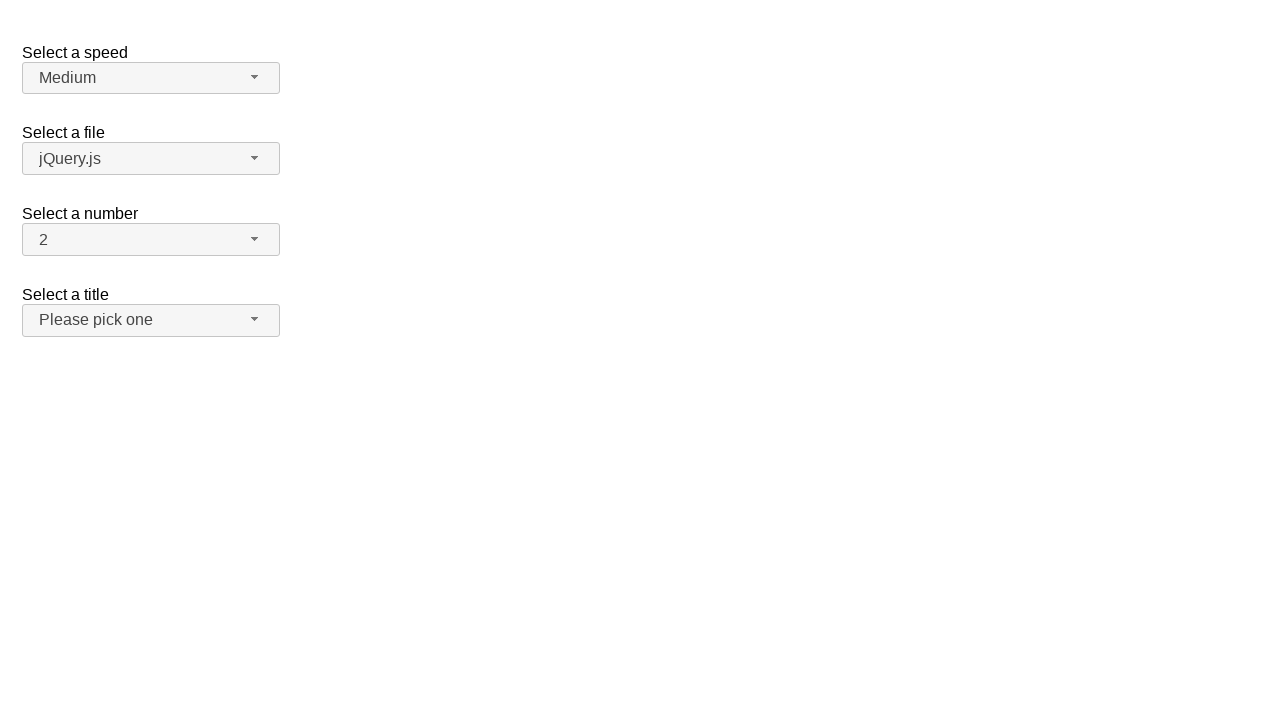

Clicked on the jQuery UI selectmenu dropdown button to open it at (151, 240) on xpath=//span[@id='number-button']
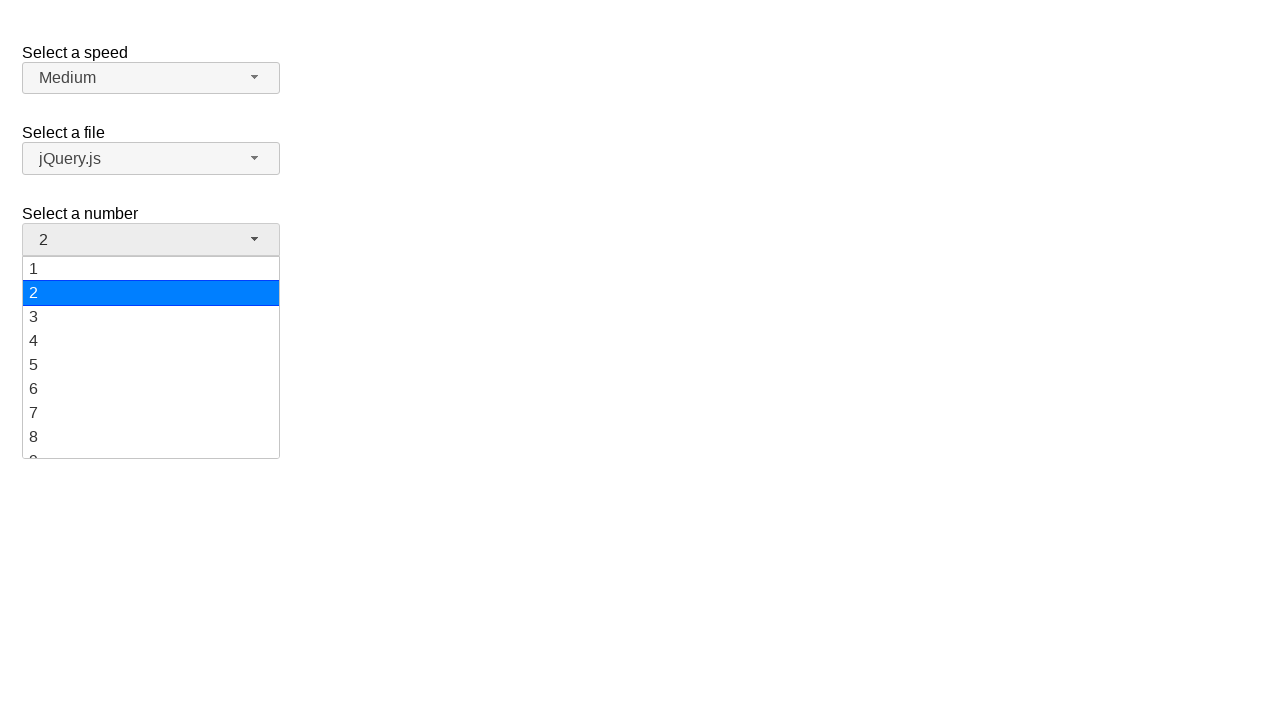

Dropdown options loaded and became visible
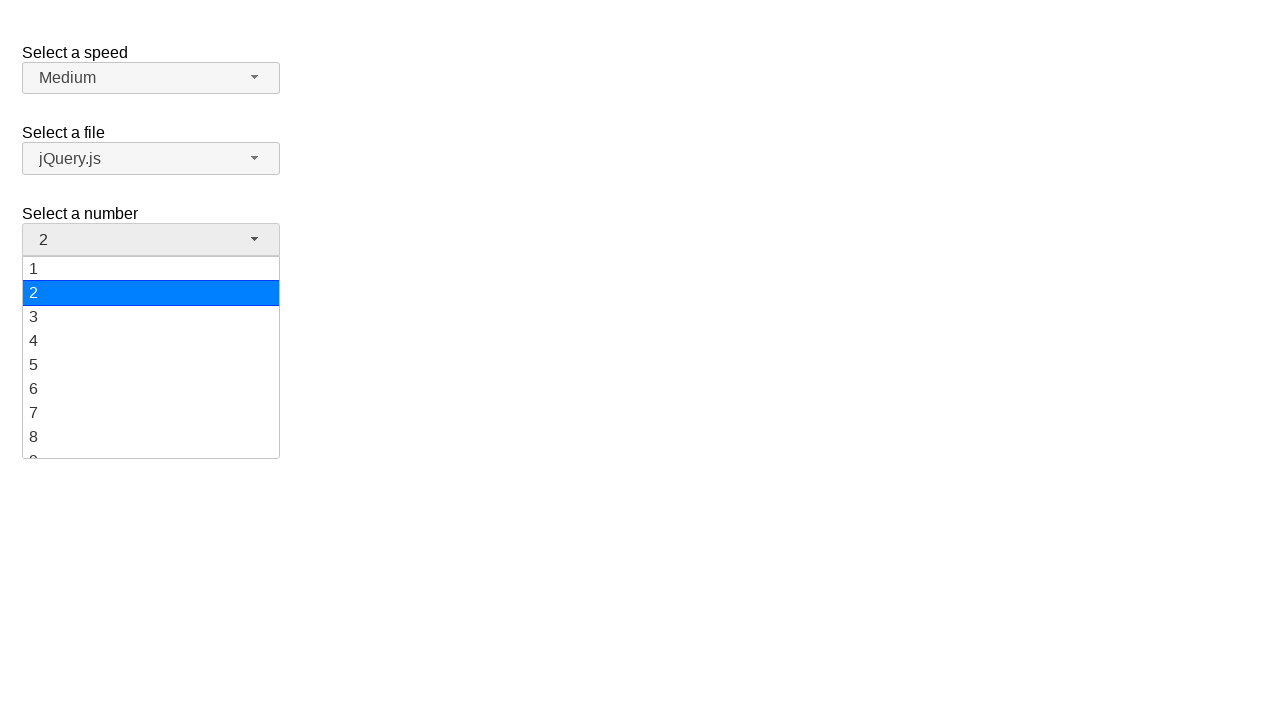

Selected option '19' from the dropdown menu at (151, 445) on xpath=//div[@role='option' and contains(text(), '19')]
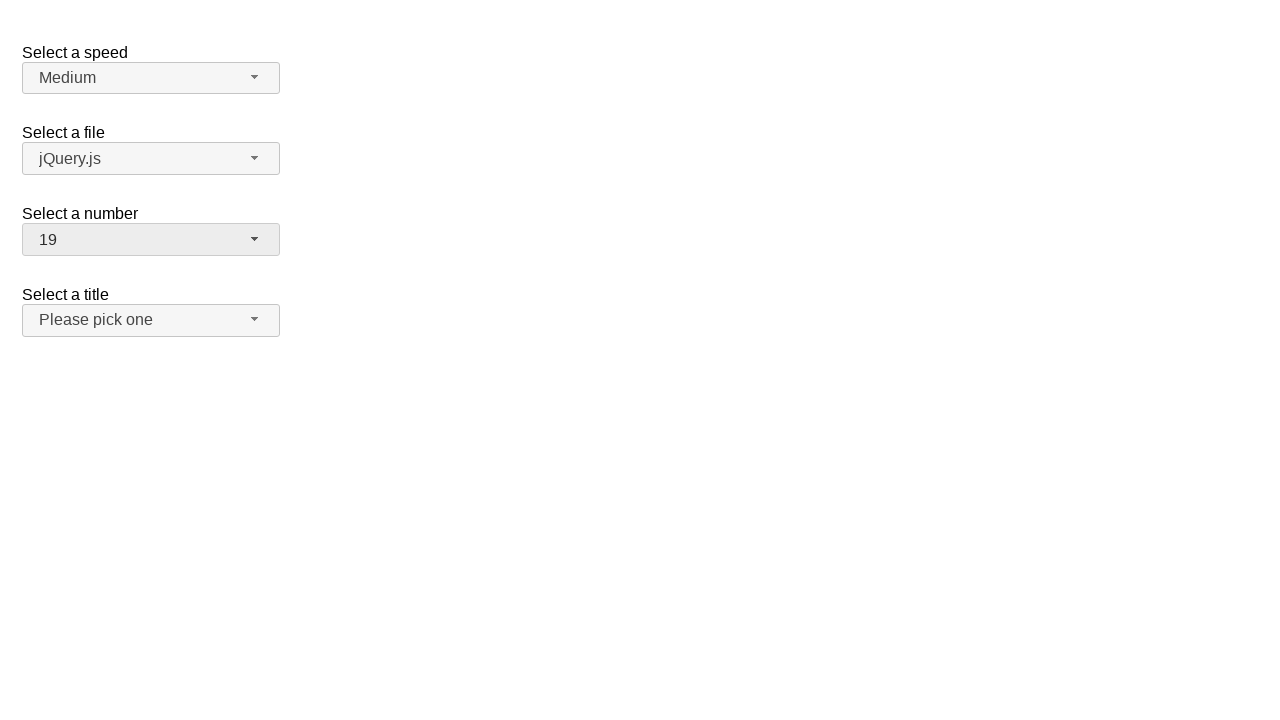

Verified that '19' is displayed as the selected value in the dropdown button
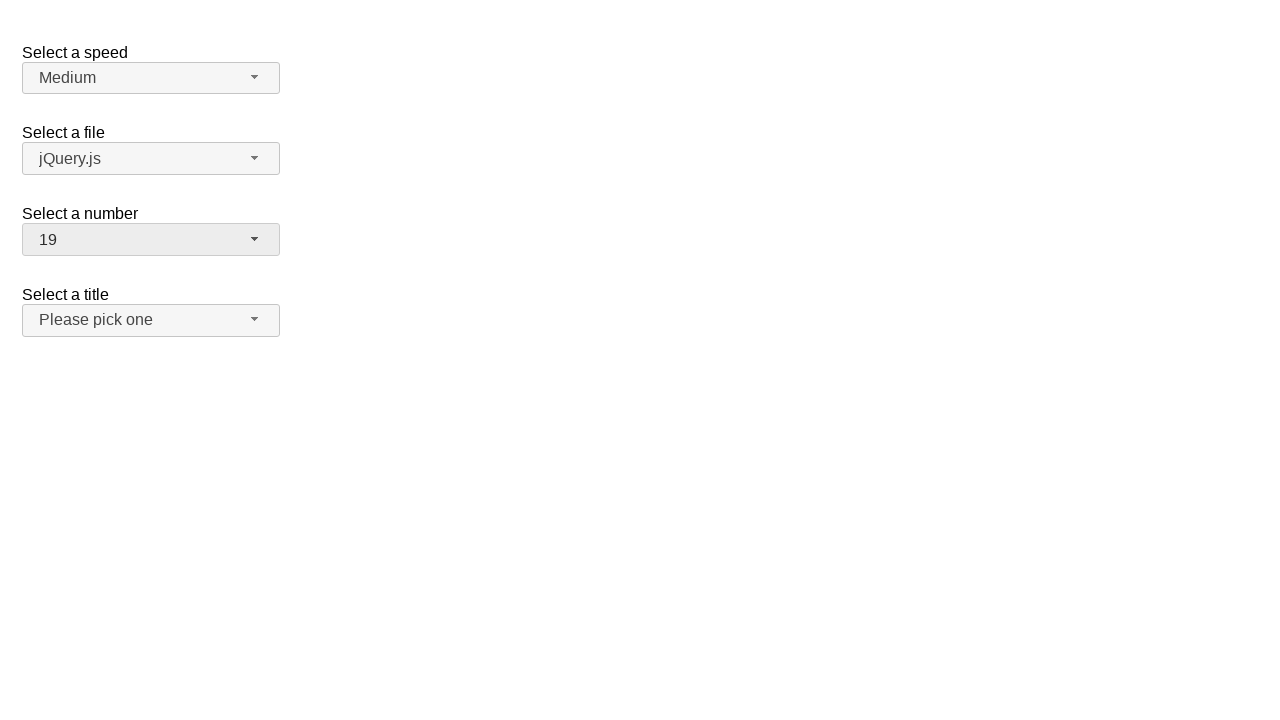

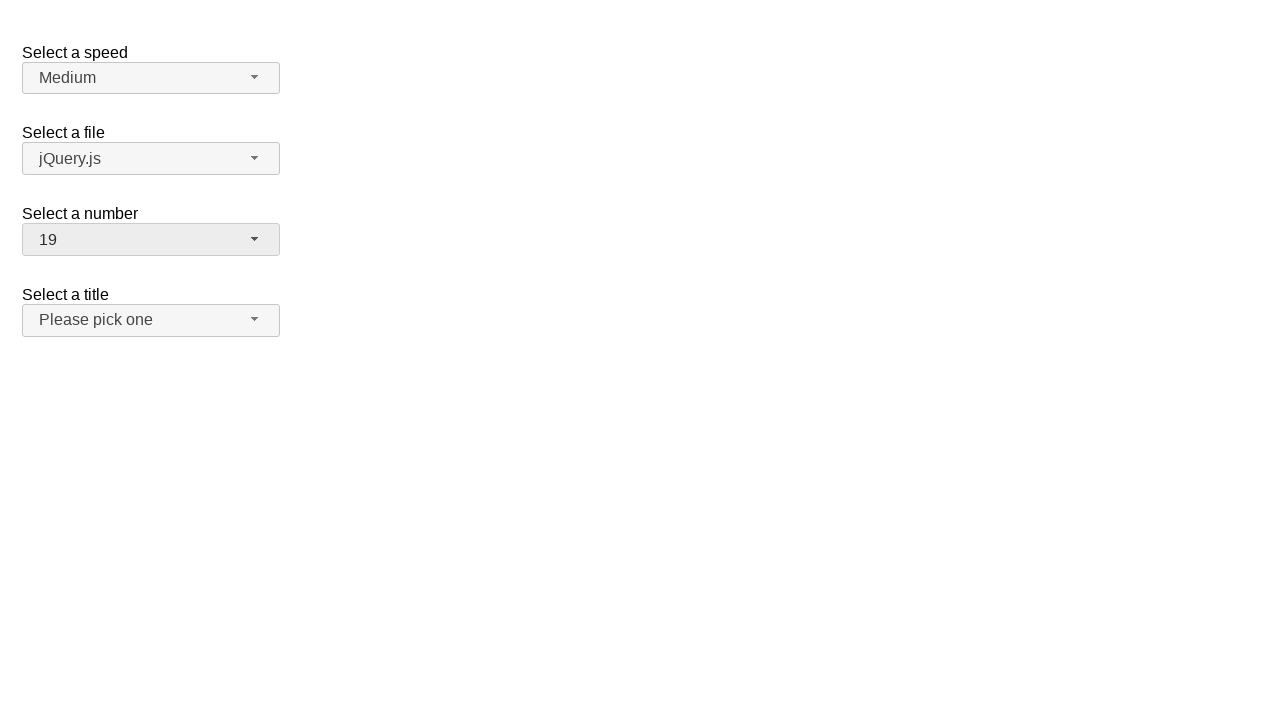